Tests JavaScript prompt dialog functionality by switching to an iframe, clicking a button to trigger a prompt, entering text, accepting the alert, and verifying the result text

Starting URL: https://www.w3schools.com/js/tryit.asp?filename=tryjs_prompt

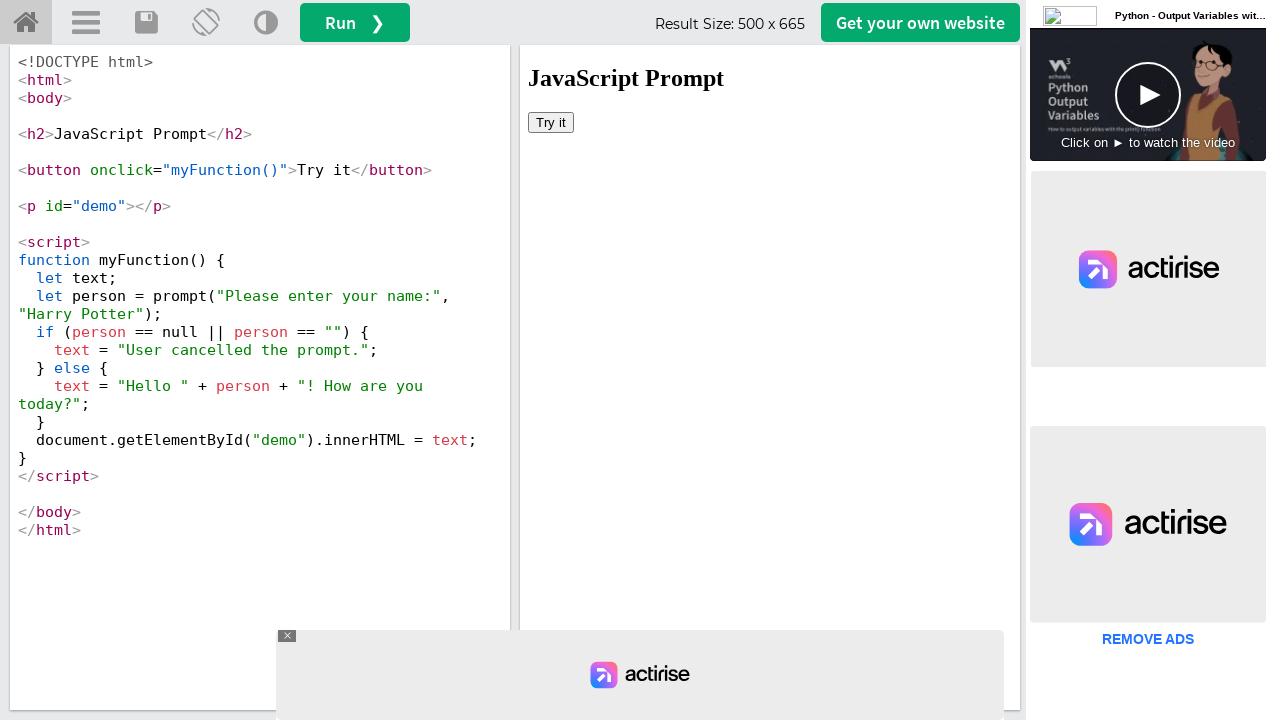

Located iframe with selector #iframeResult
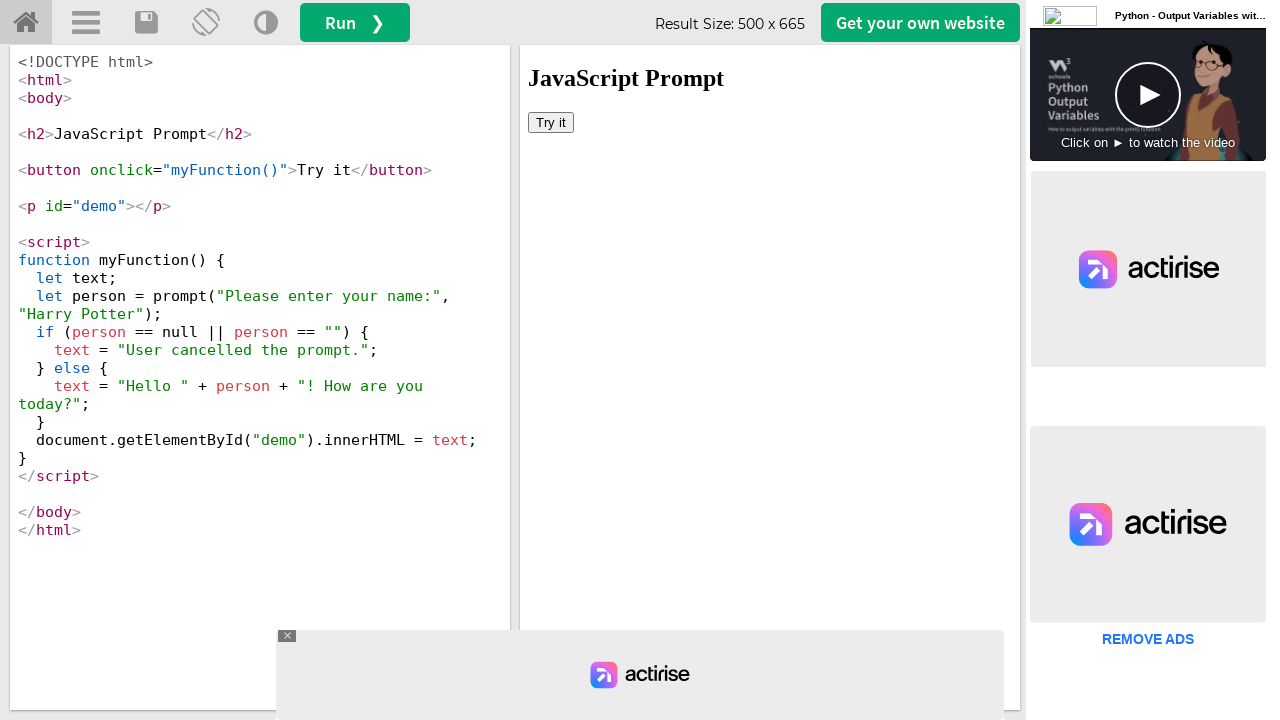

Set up dialog handler to accept prompt with text 'rahul'
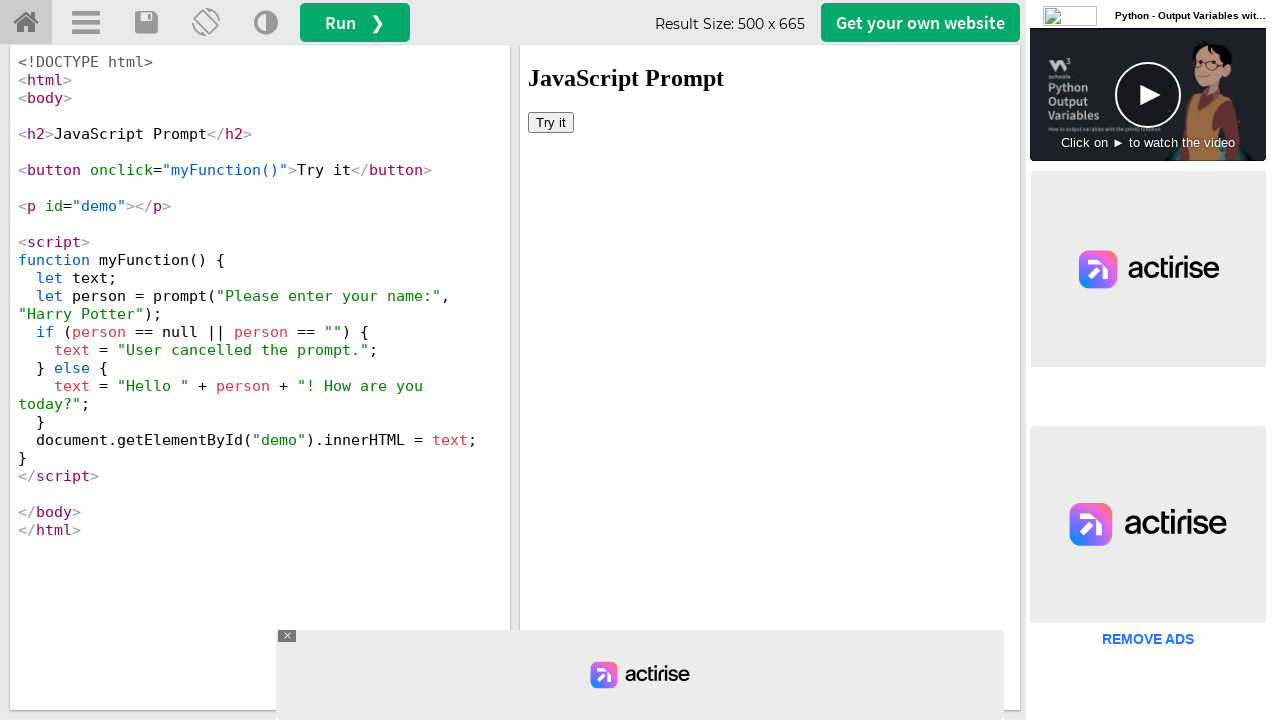

Clicked 'Try it' button in iframe to trigger prompt dialog at (551, 122) on #iframeResult >> internal:control=enter-frame >> xpath=//button[text()='Try it']
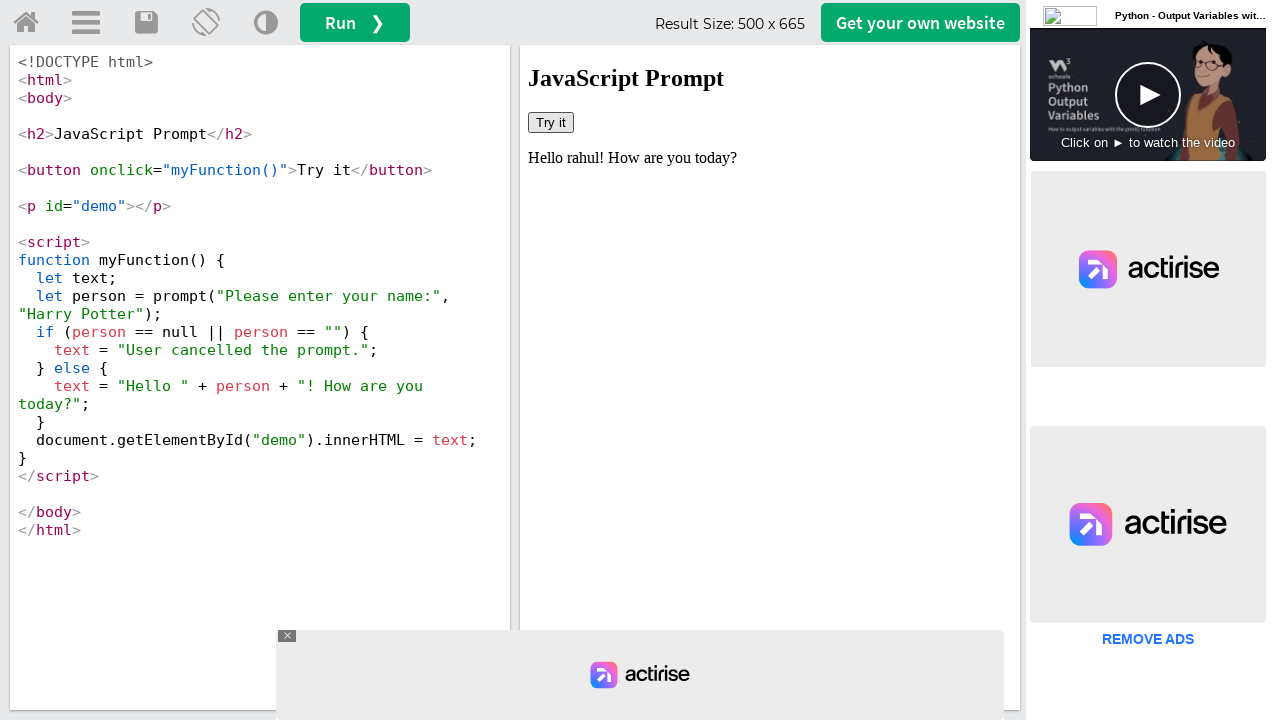

Result element #demo is now visible
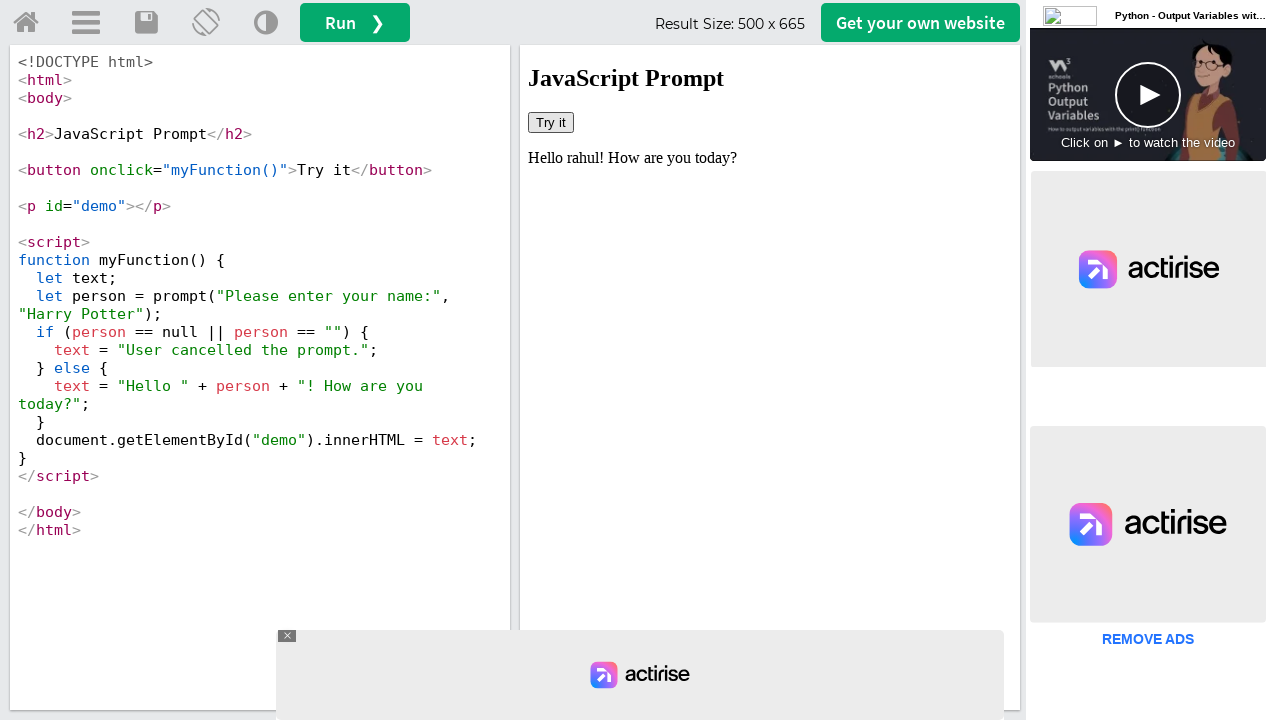

Retrieved result text from #demo element
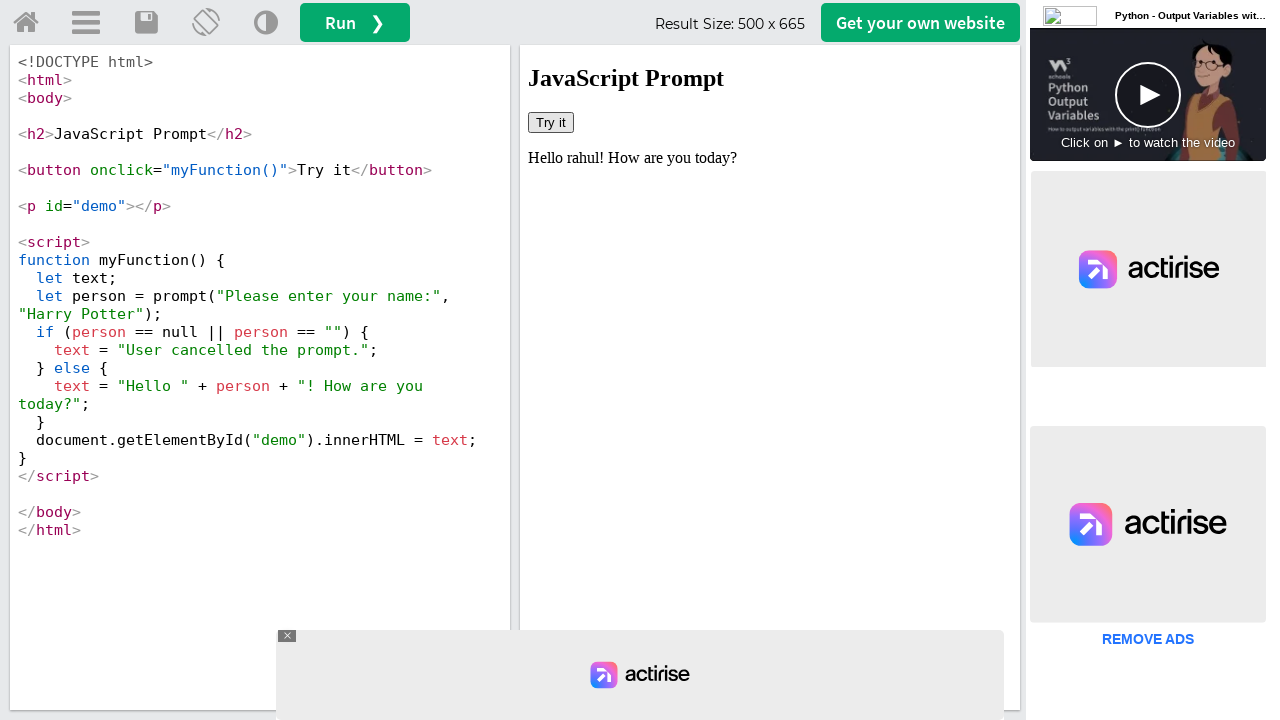

Verified that result text contains 'rahul'
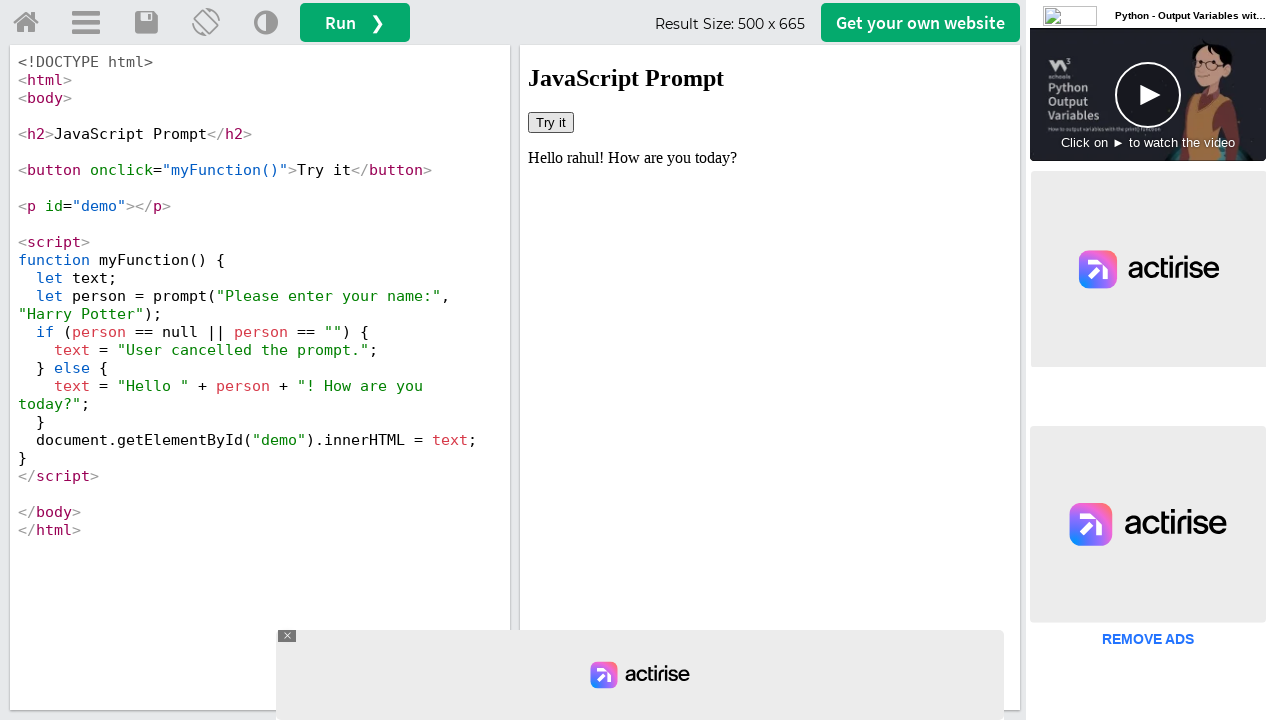

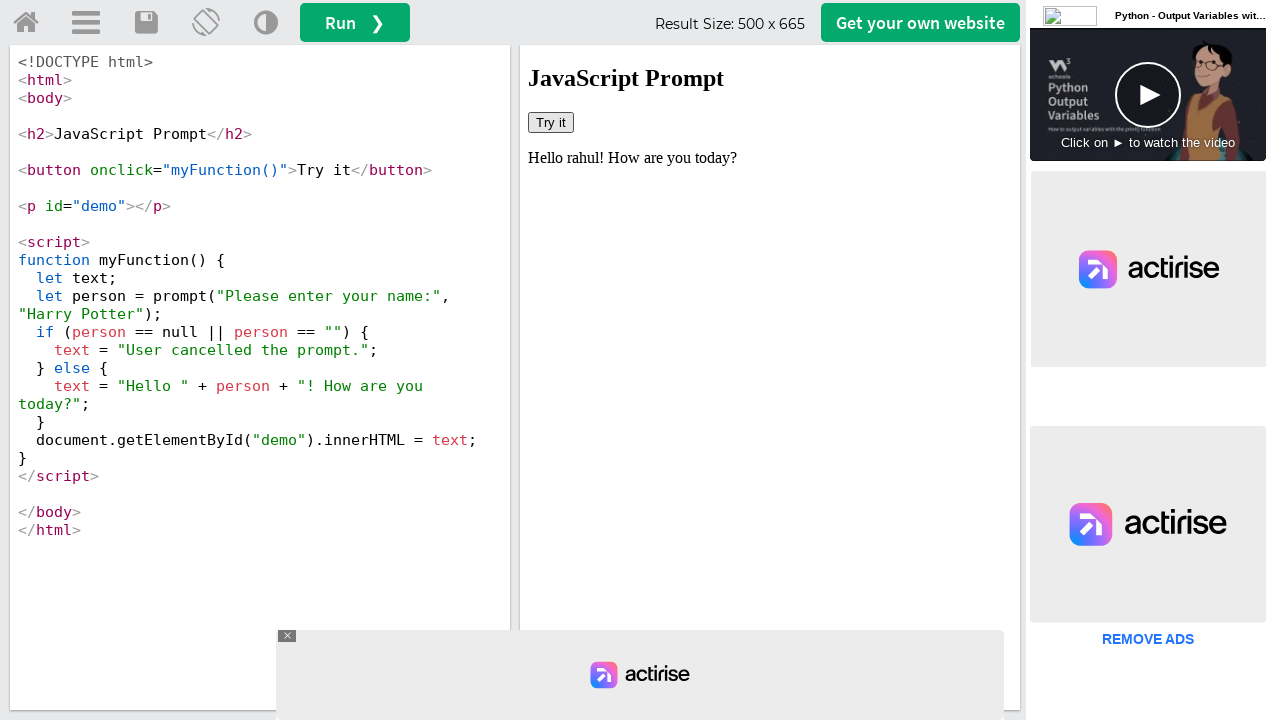